Tests a Bootstrap alert box demo by clicking an action dialog button, waiting for the modal to appear, clicking OK, and accepting the browser alert

Starting URL: https://www.jqueryscript.net/demo/bootstrap-alert-box/

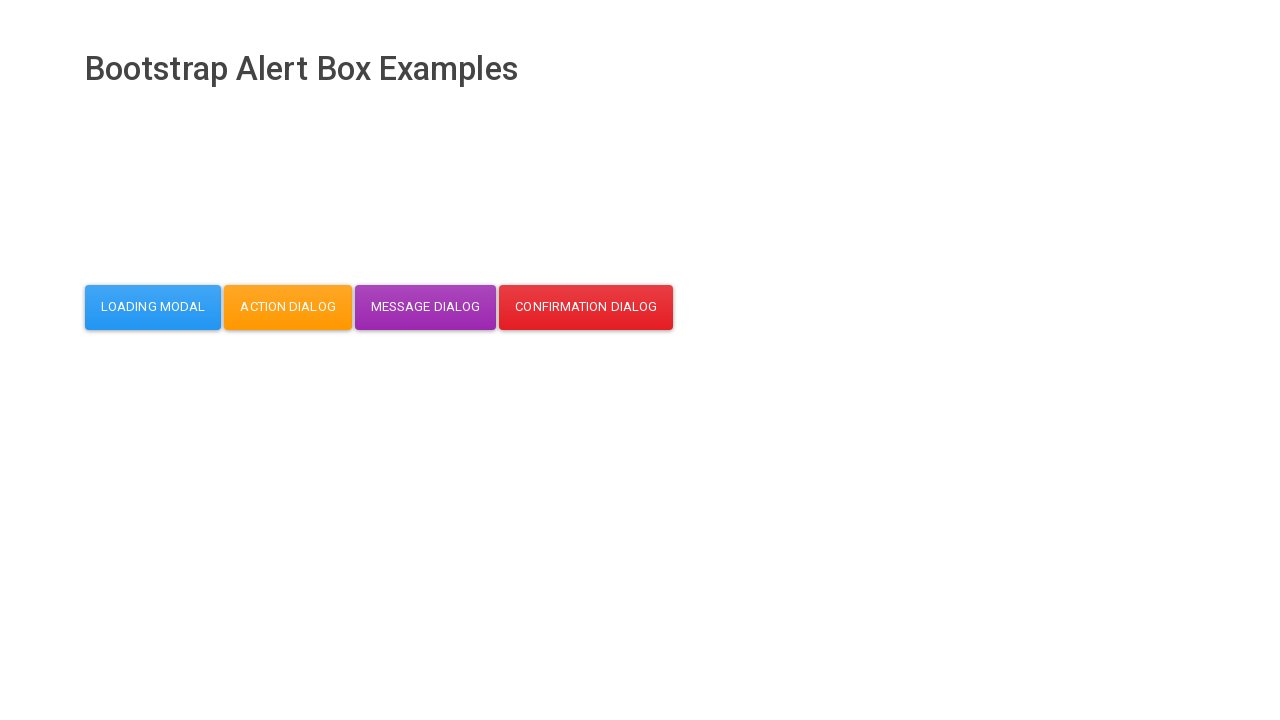

Clicked action dialog button at (288, 307) on button#action
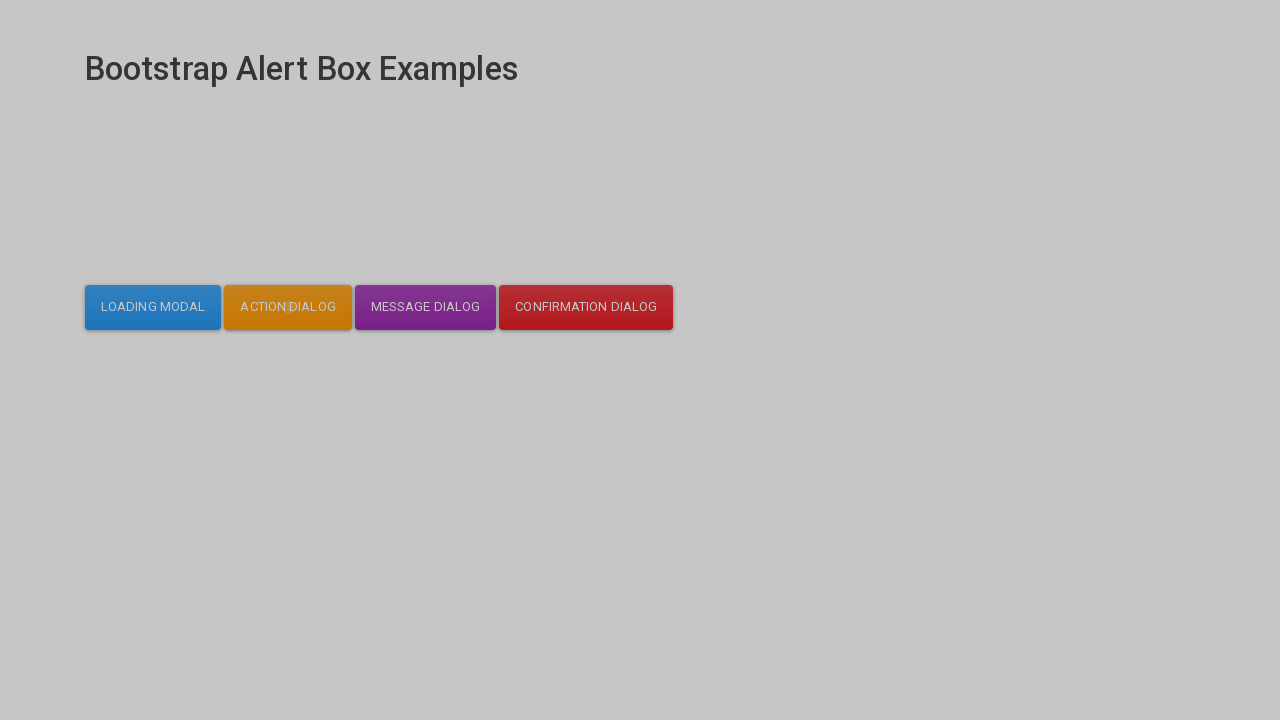

Modal dialog appeared and became visible
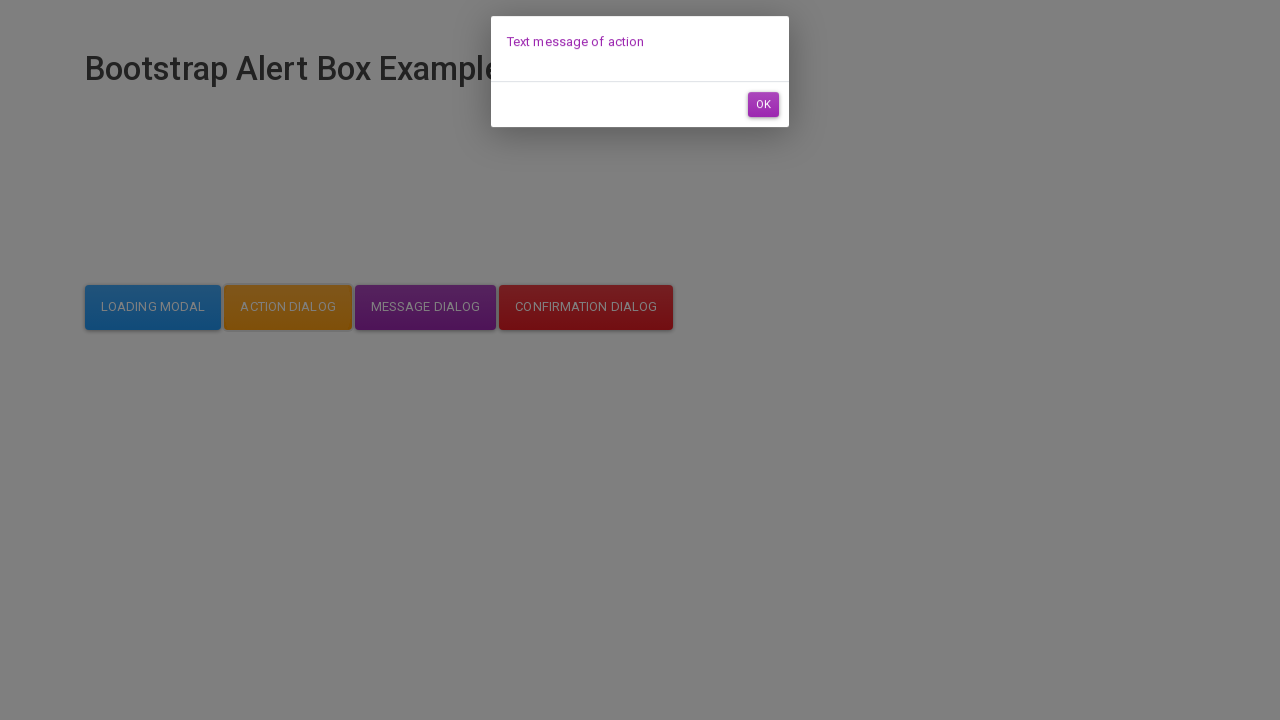

Clicked OK button in the modal dialog at (763, 117) on #dialog-mycodemyway-action
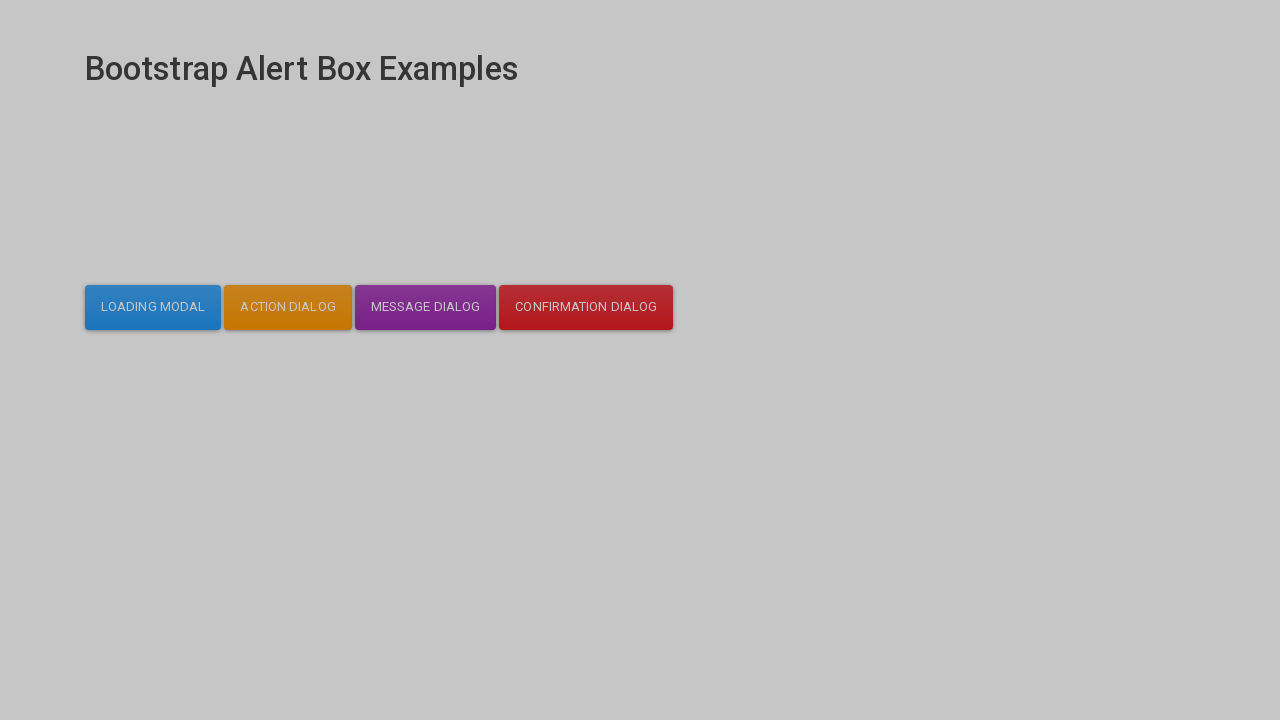

Accepted the browser alert
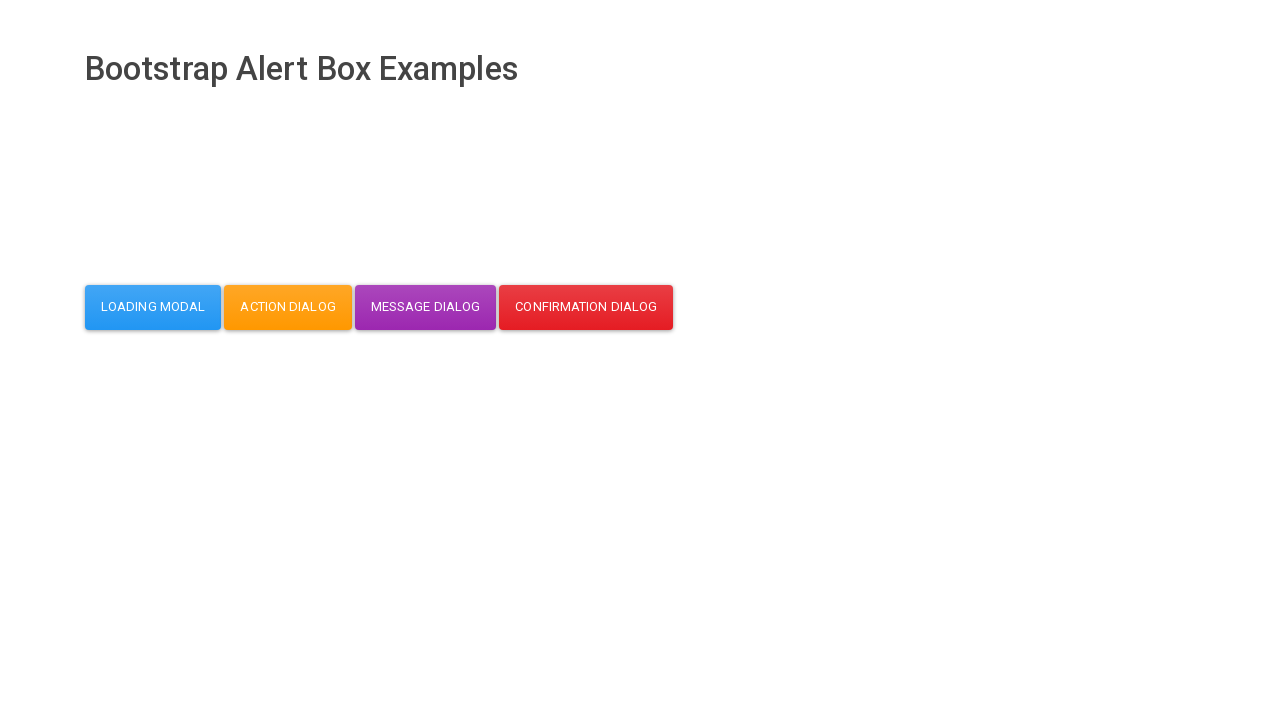

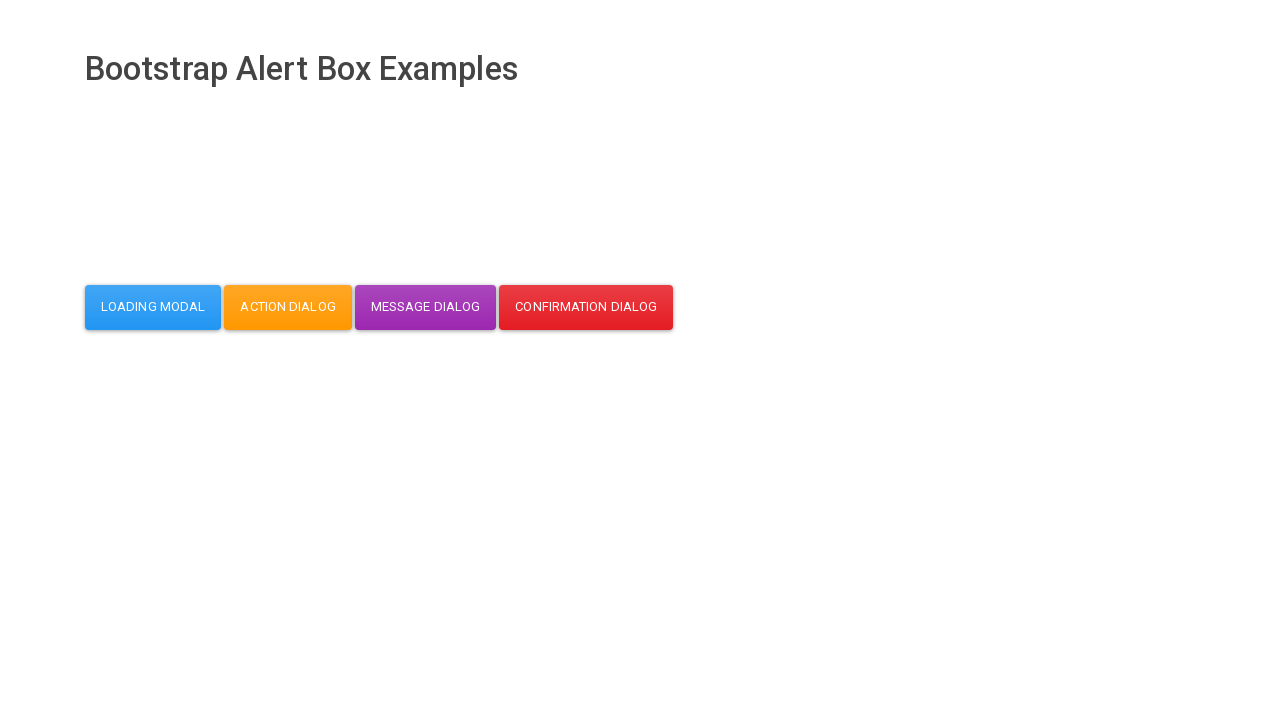